Tests XPath locators on an automation practice page by finding elements using following-sibling and parent axis methods

Starting URL: https://rahulshettyacademy.com/AutomationPractice/

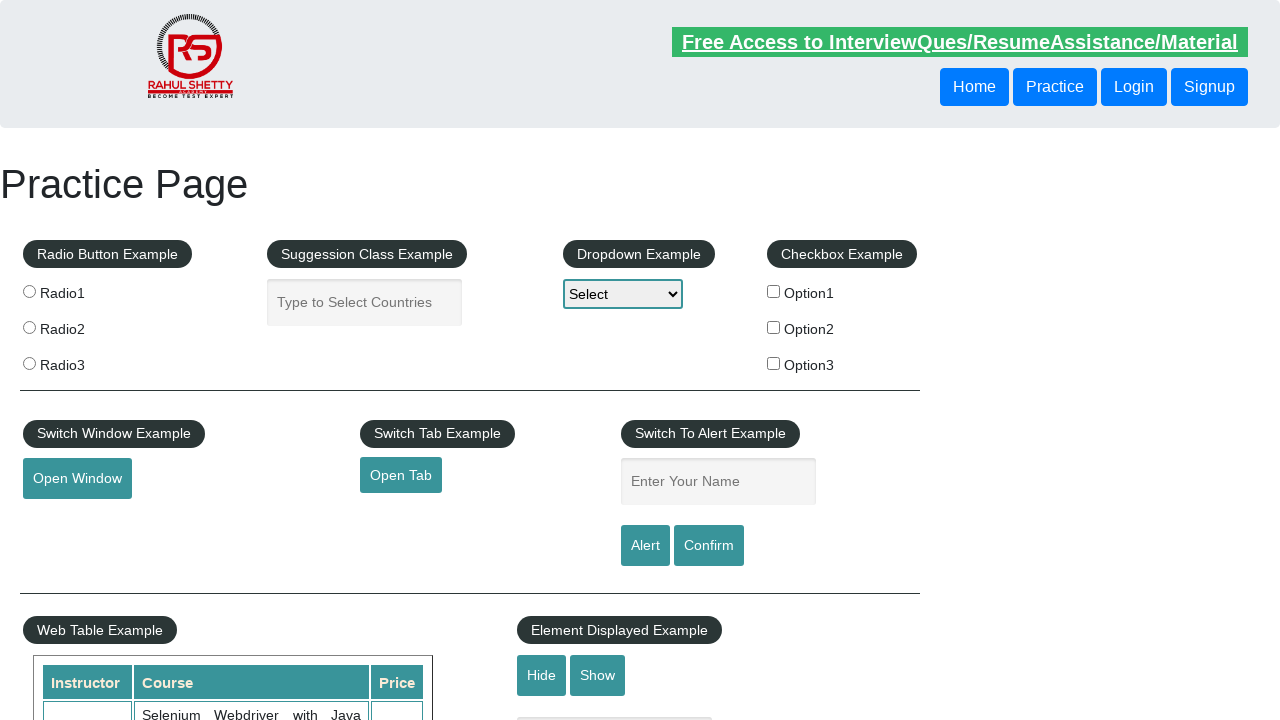

Navigated to automation practice page
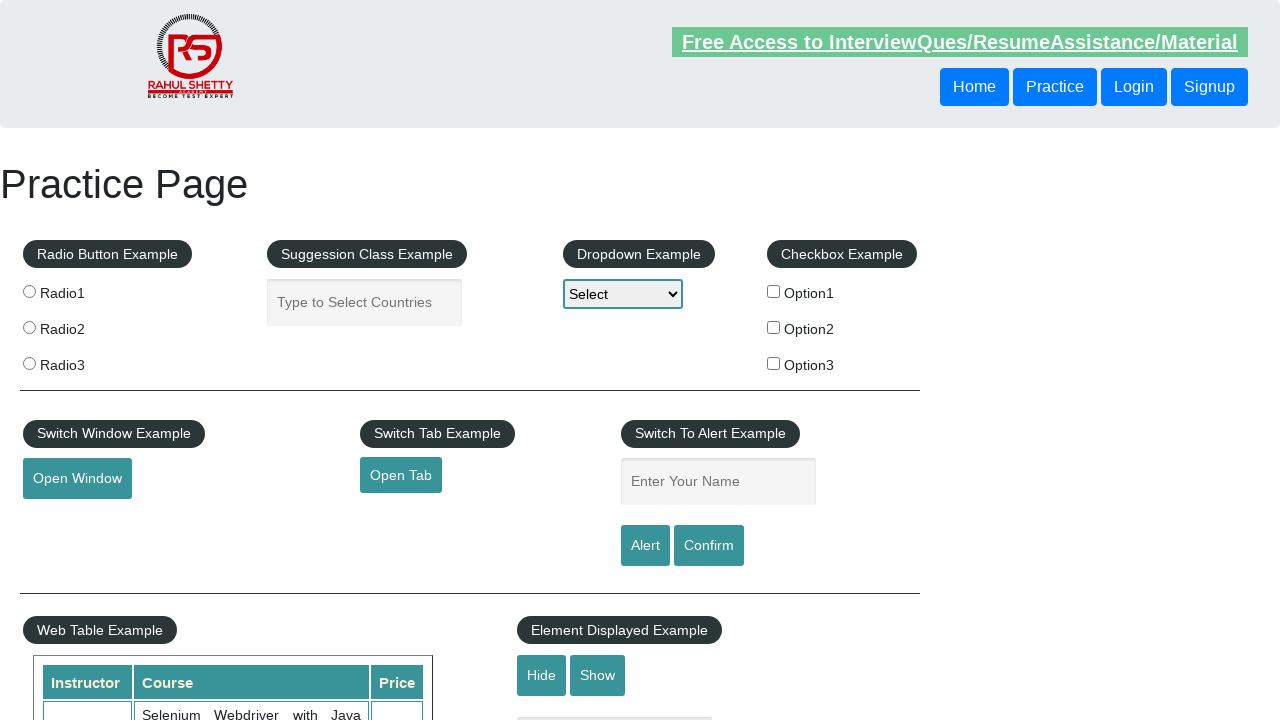

Located element using following-sibling XPath axis
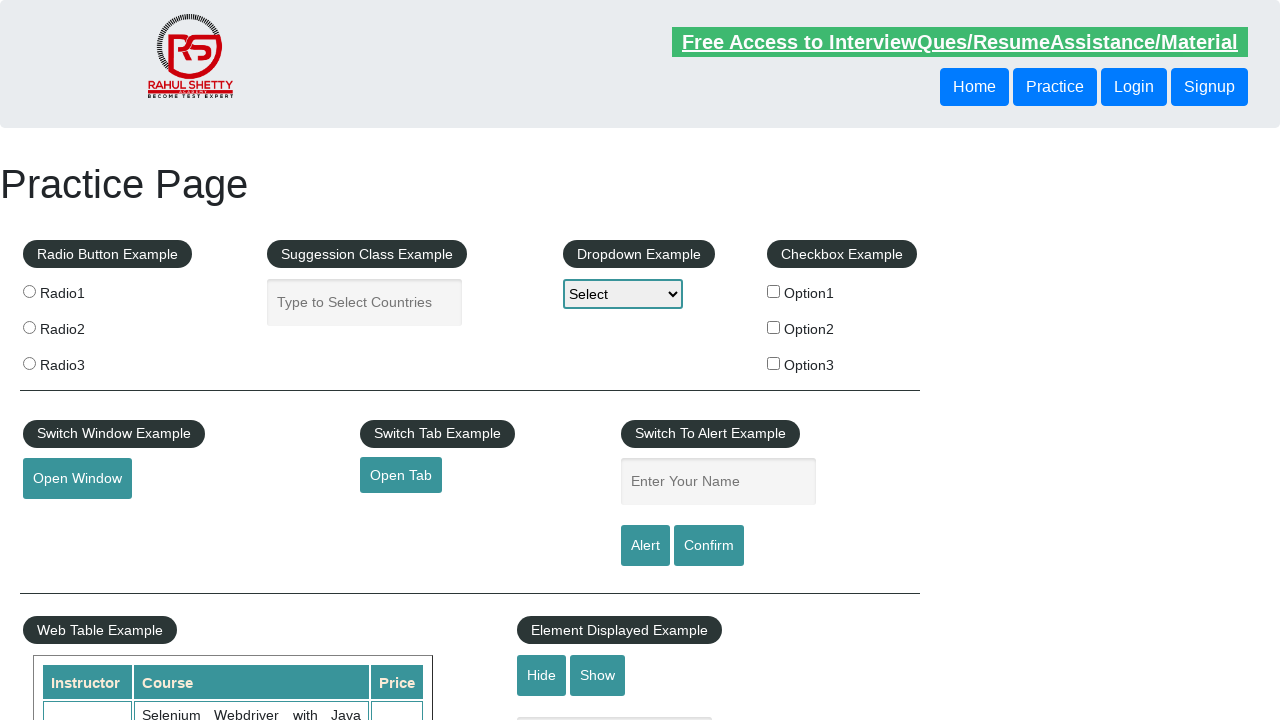

Retrieved text content from following-sibling element: 'Login'
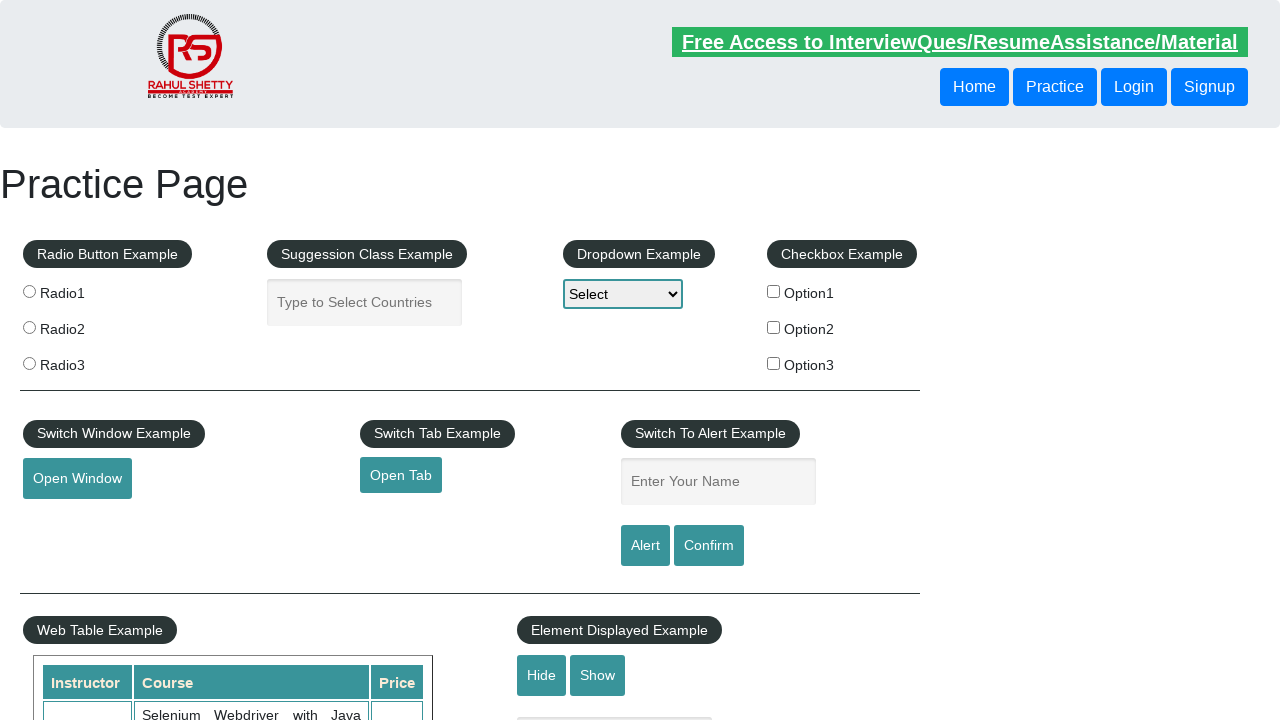

Located element using parent XPath axis
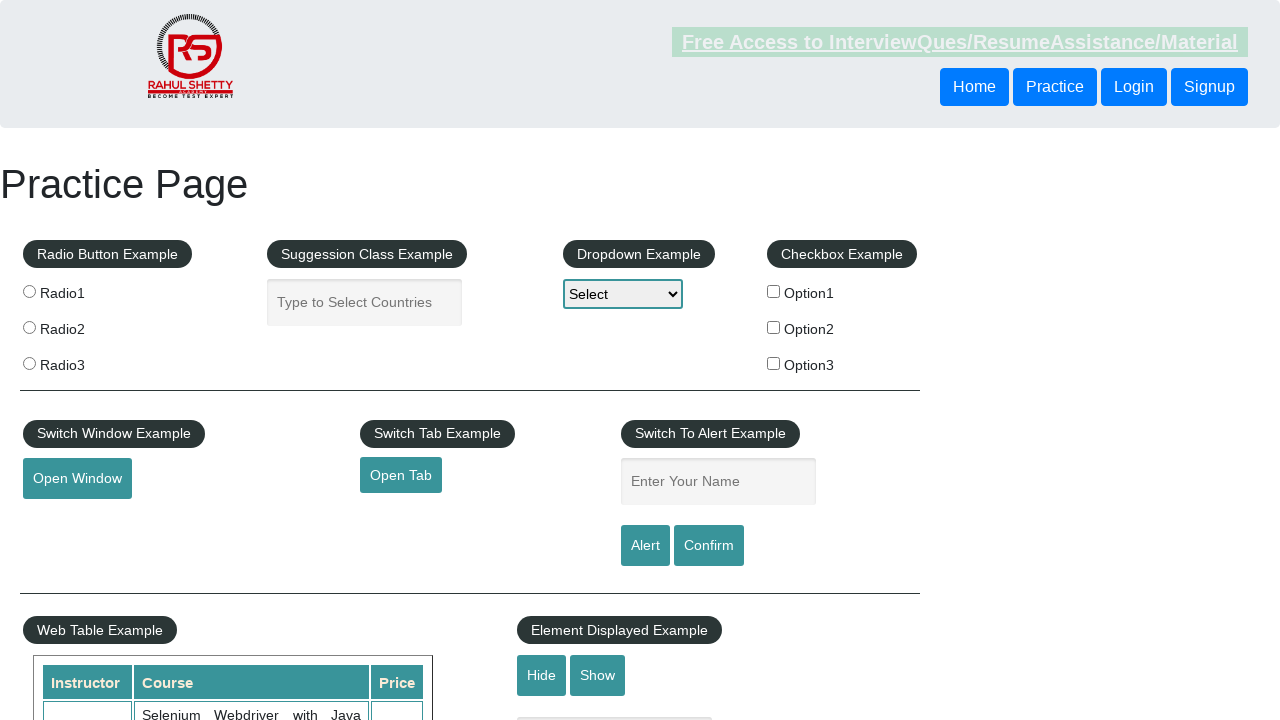

Retrieved text content from parent axis element: 'Login'
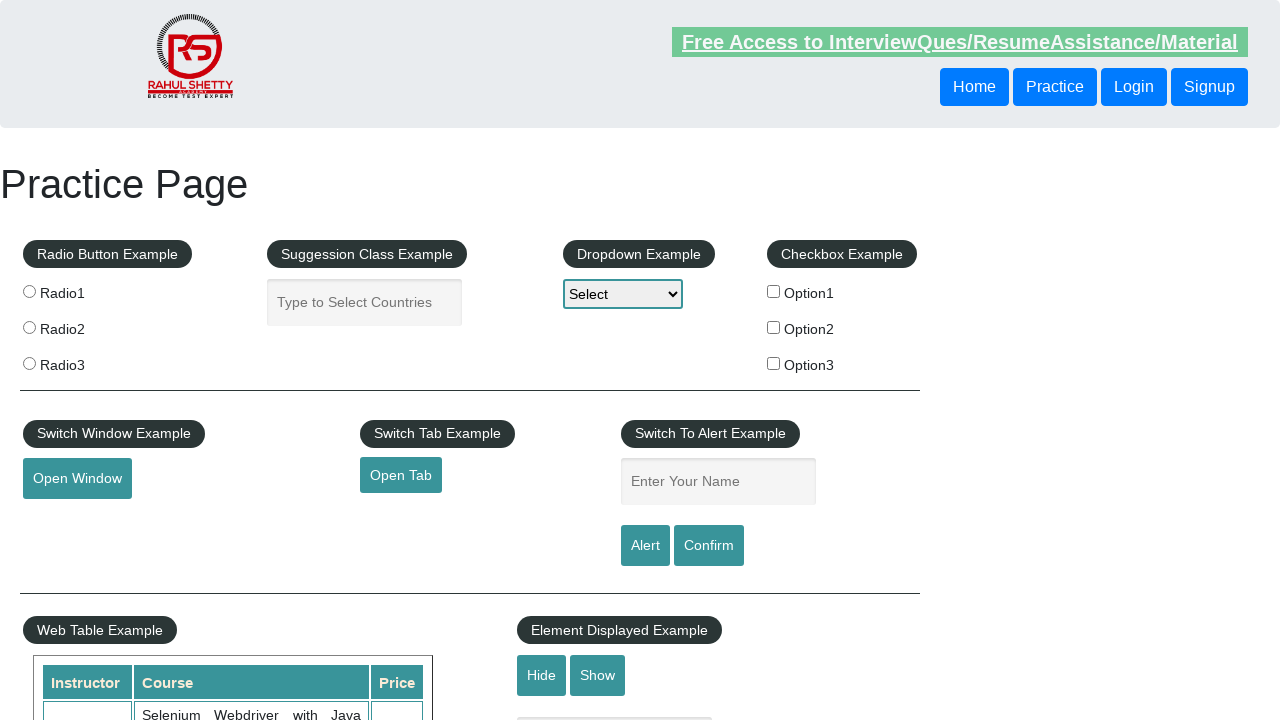

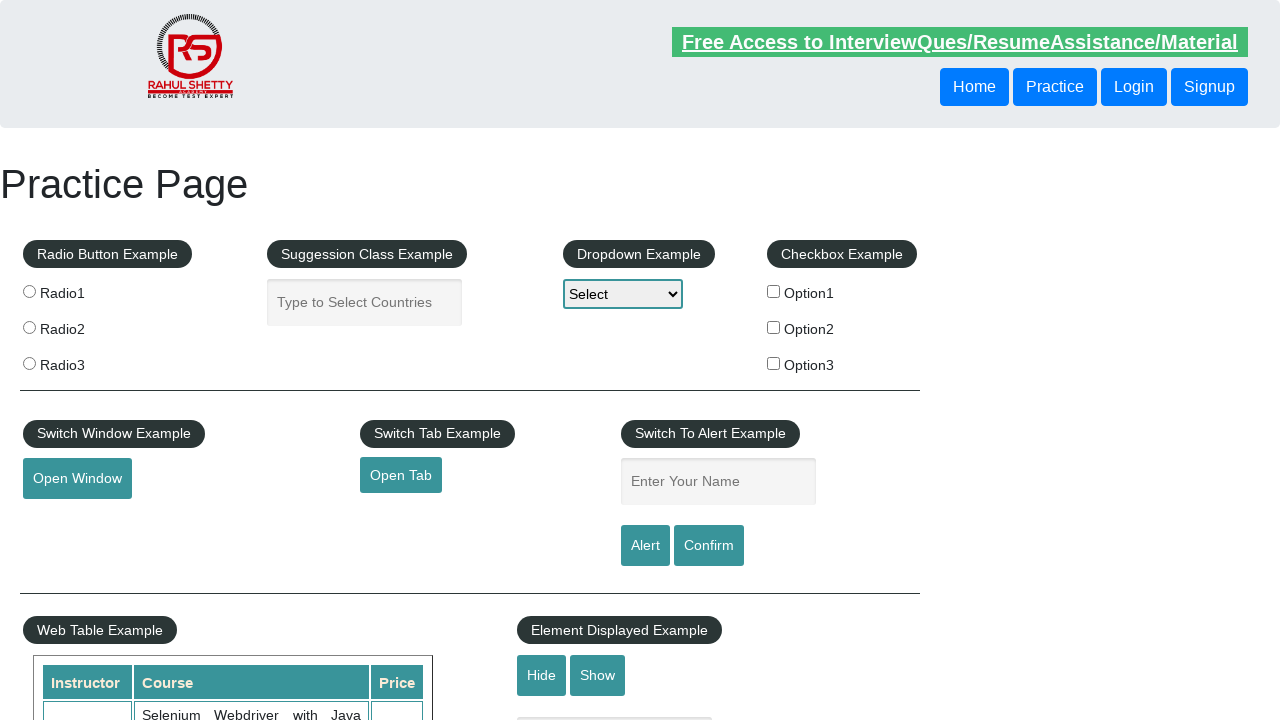